Navigates to a flight booking site, searches for flights, and verifies that flight prices are displayed in a table

Starting URL: https://blazedemo.com

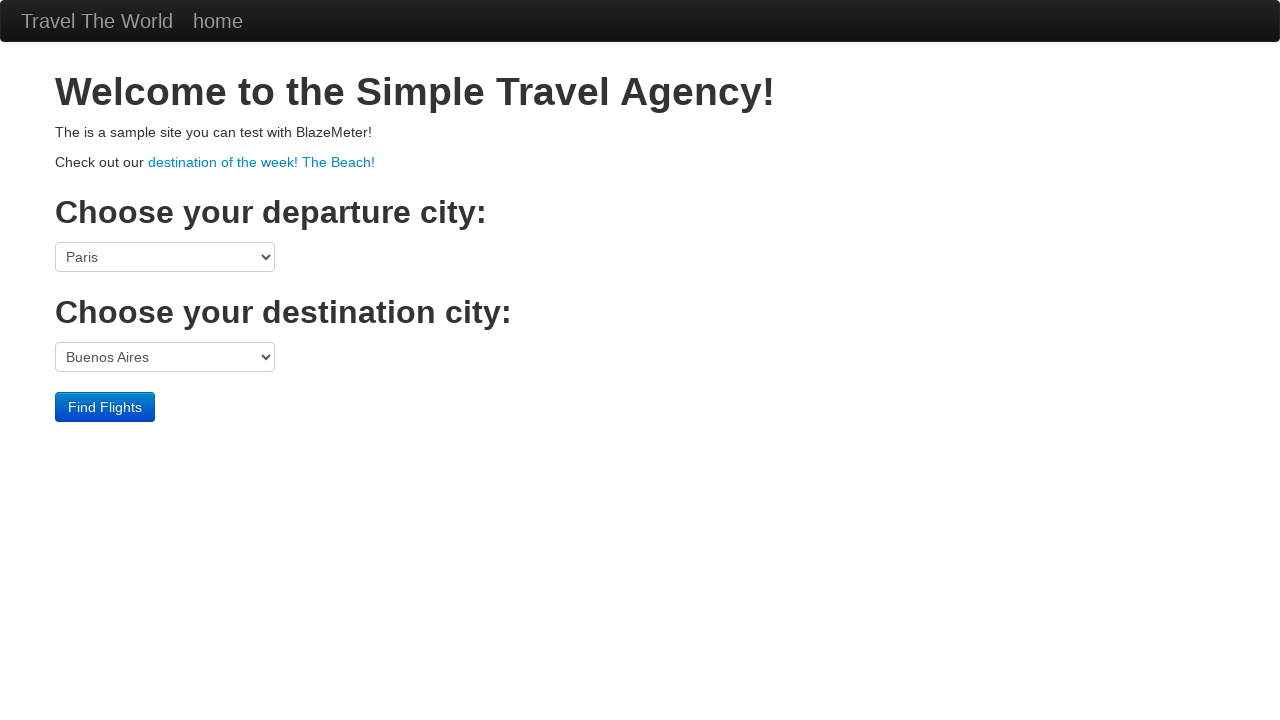

Clicked Find Flights button to search for available flights at (105, 407) on input[value='Find Flights']
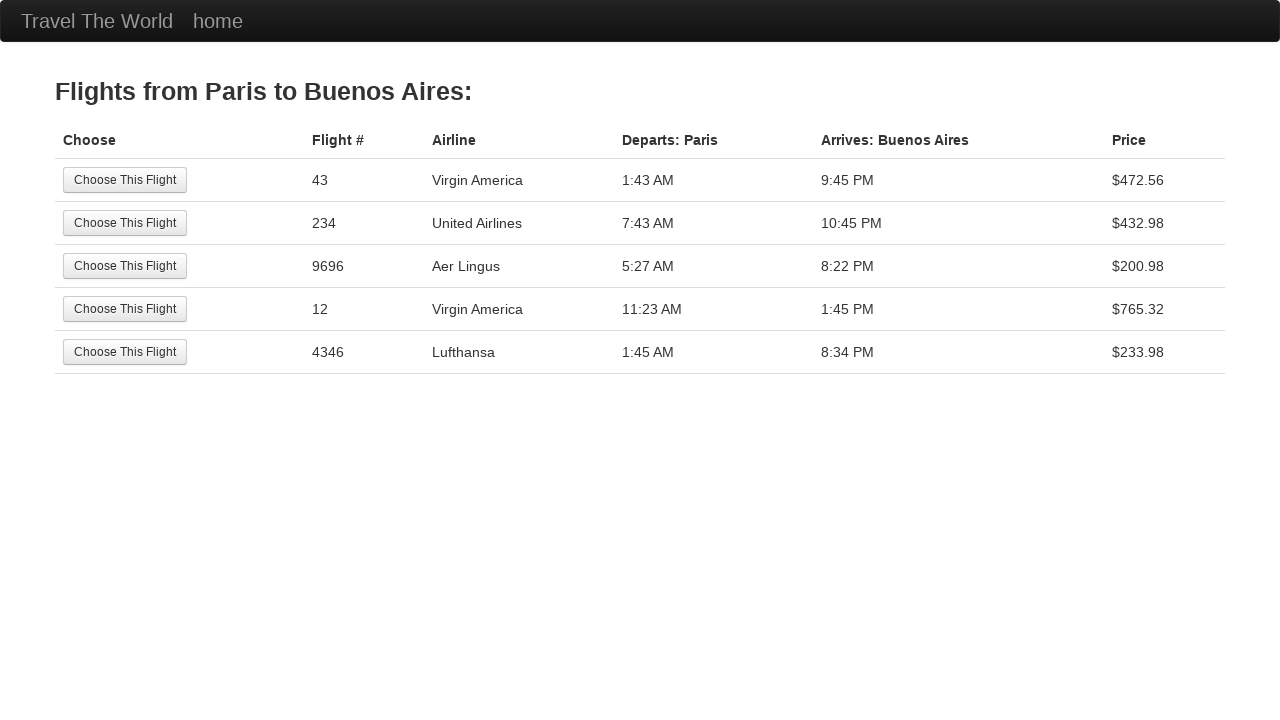

Flights table loaded successfully
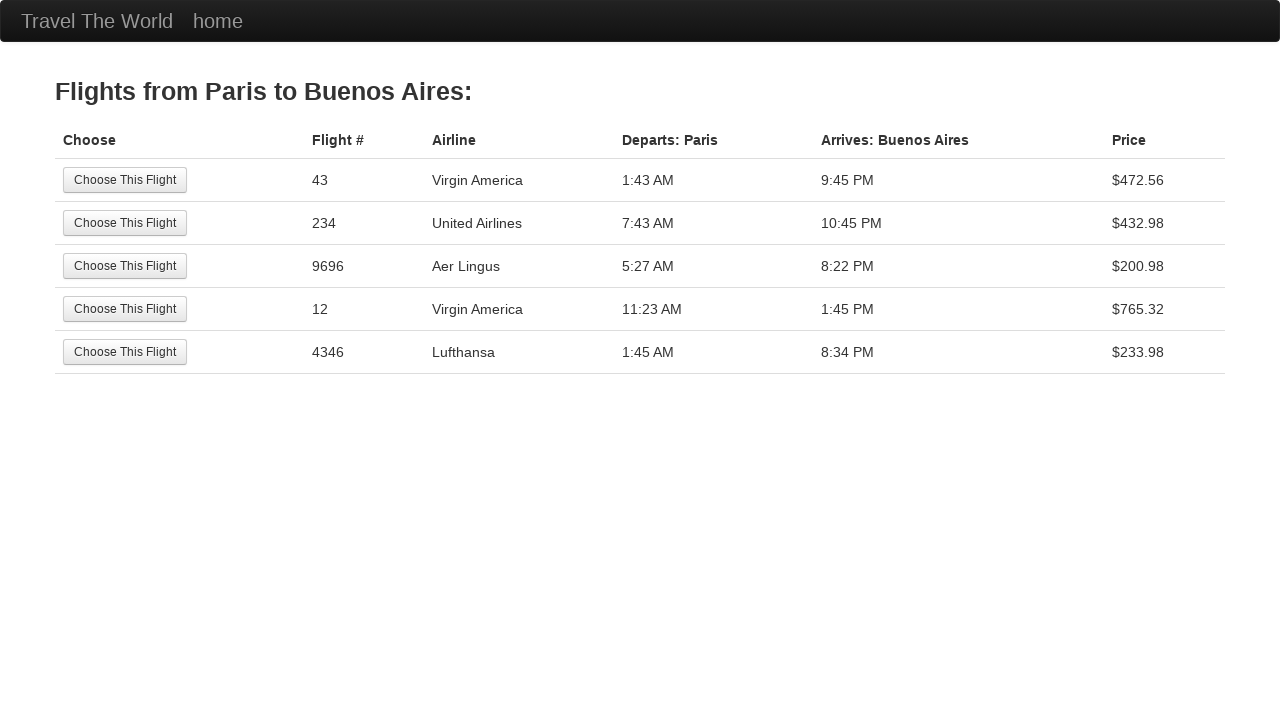

Verified that flight prices are displayed in the table
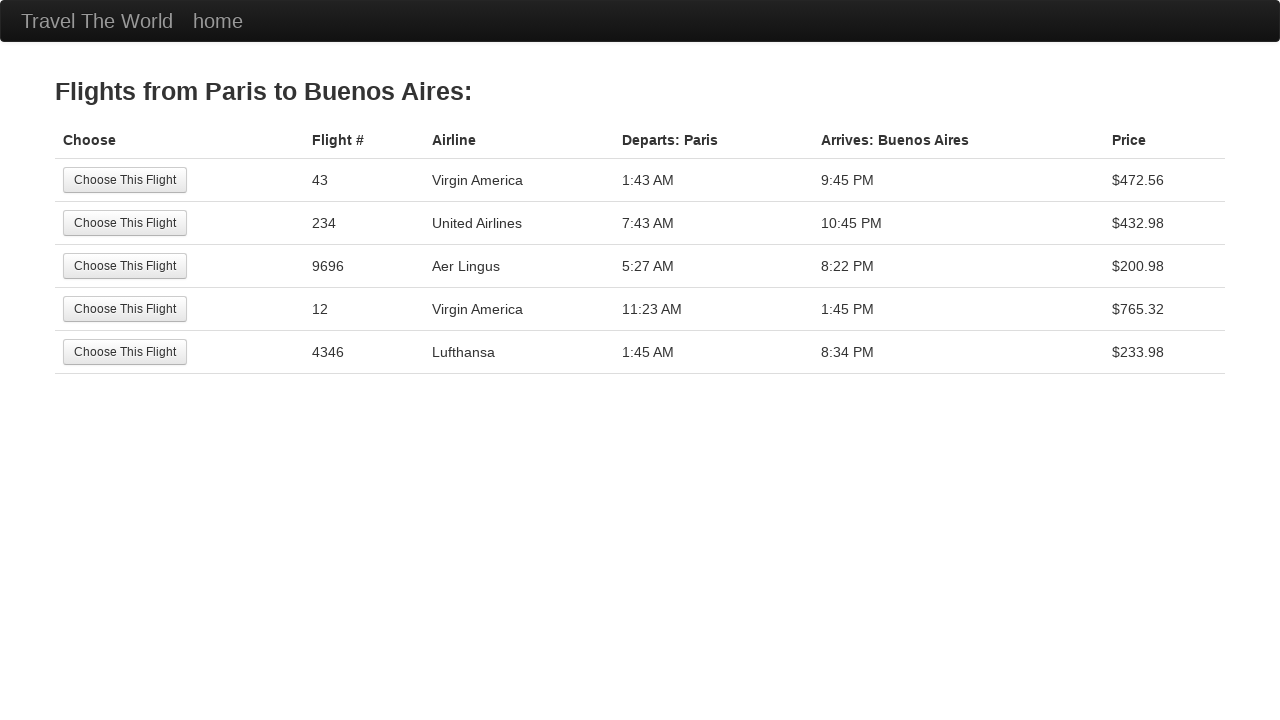

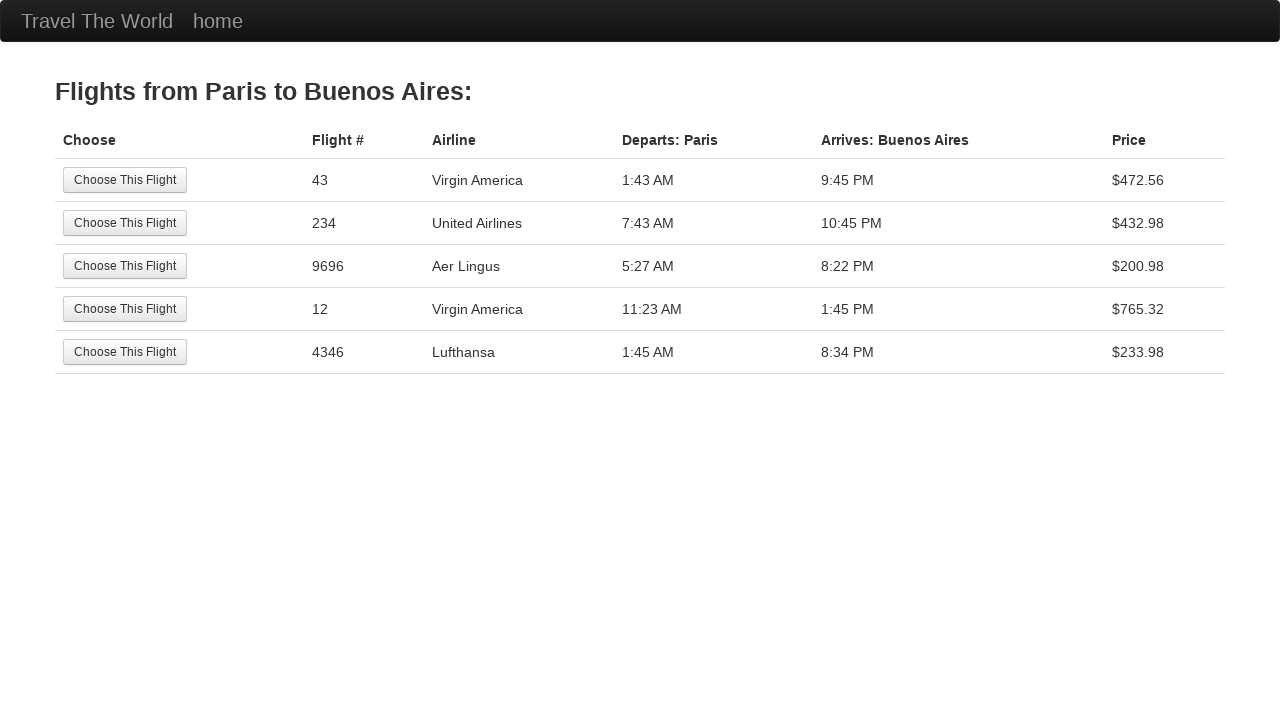